Tests radio button selection by clicking on the "Cheese" option and verifying radio button group functionality

Starting URL: http://www.echoecho.com/htmlforms10.htm

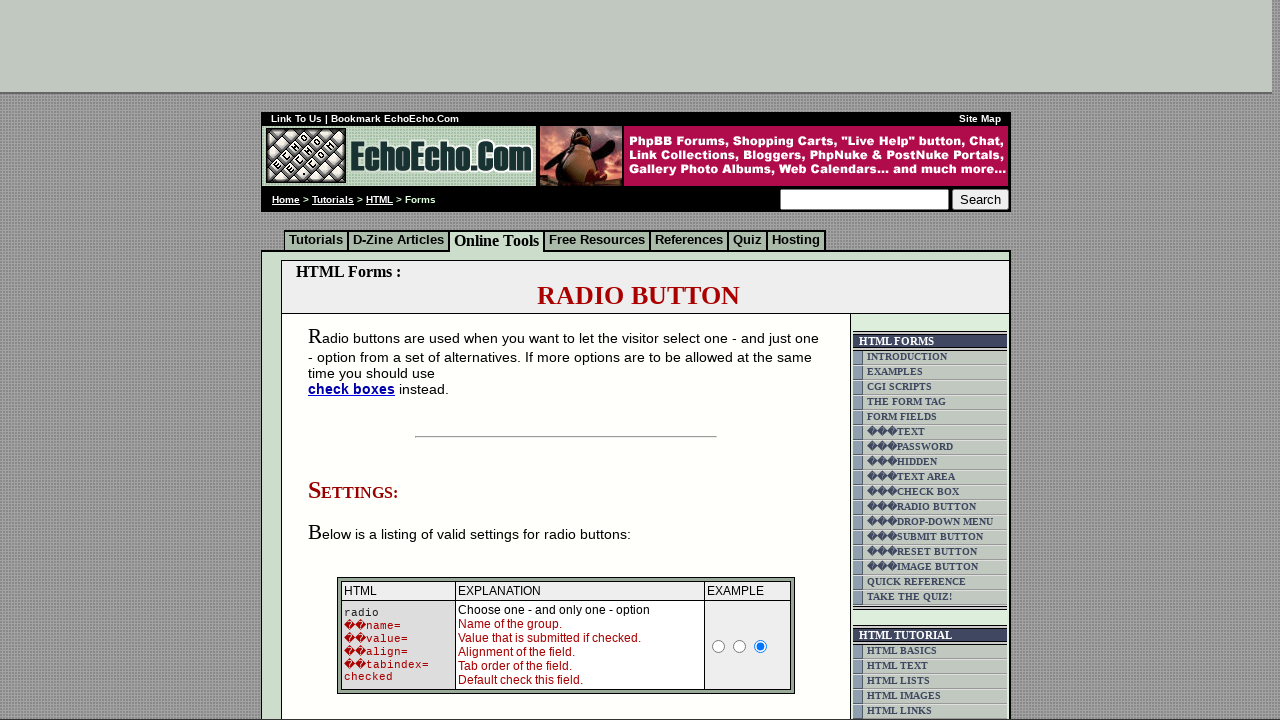

Clicked on the Cheese radio button at (356, 360) on xpath=//input[@value='Cheese']
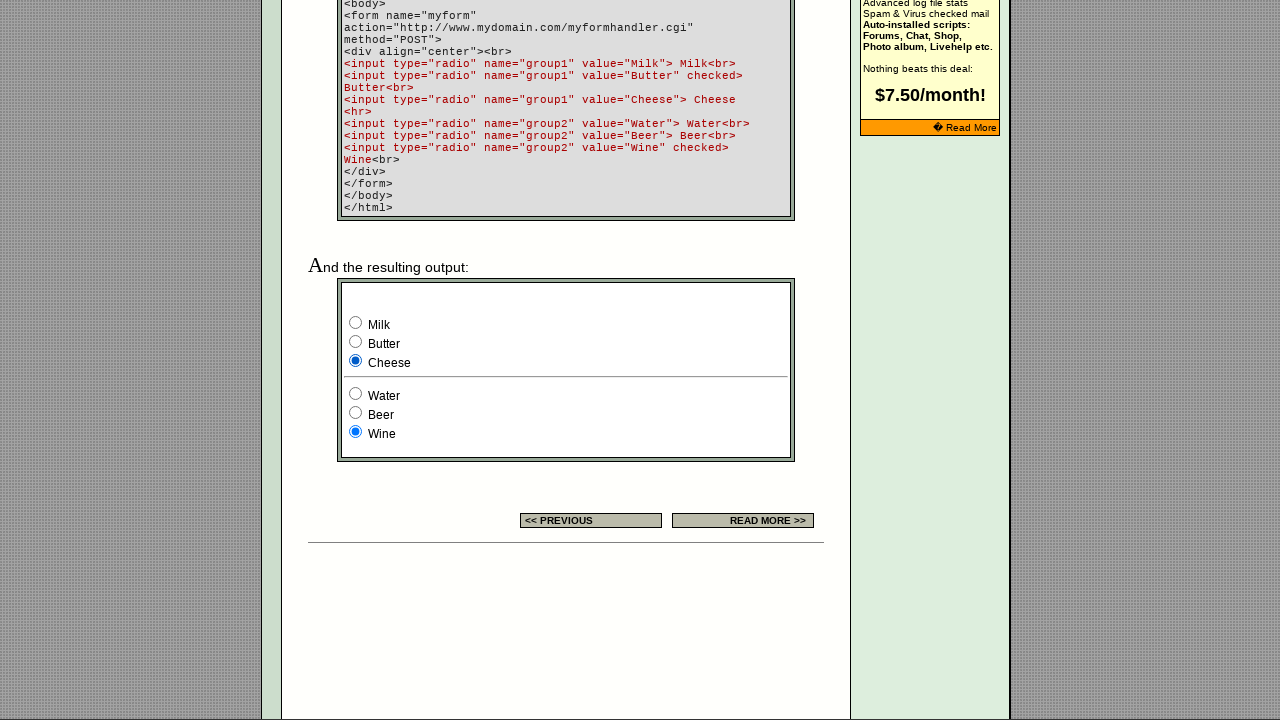

Counted radio buttons in group1: 3 buttons found
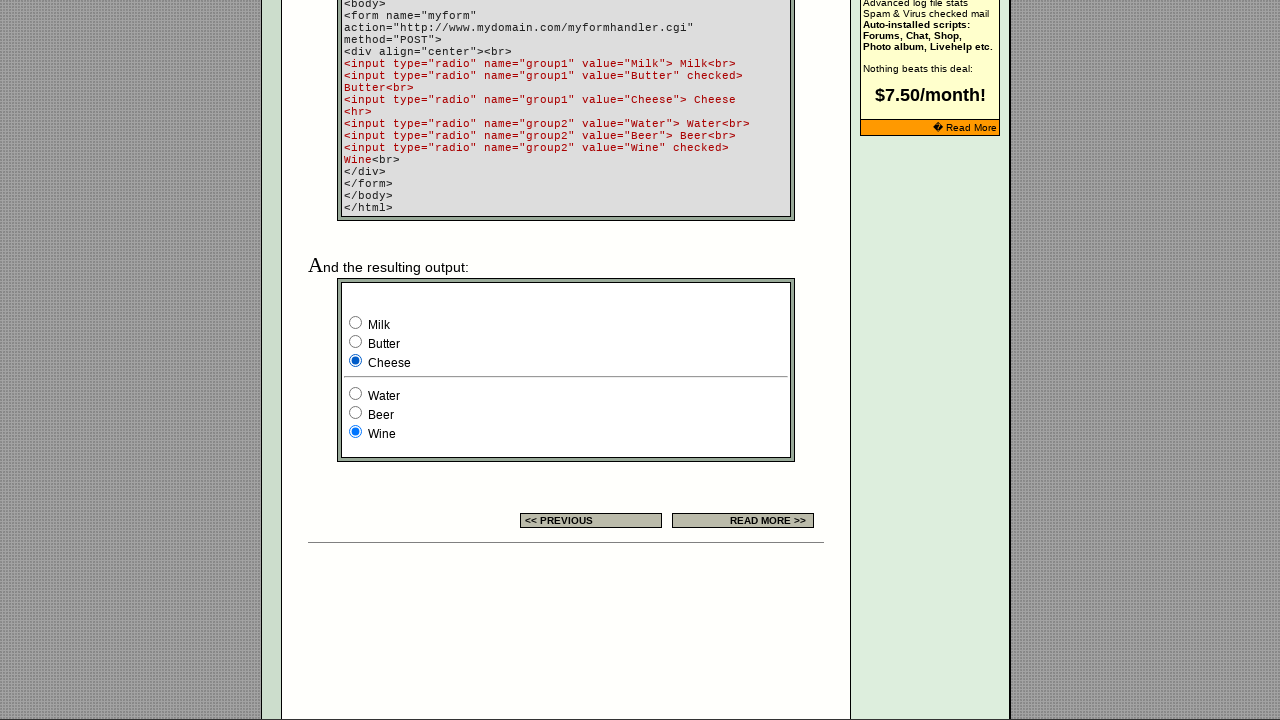

Retrieved value attribute from radio button at index 0: Milk
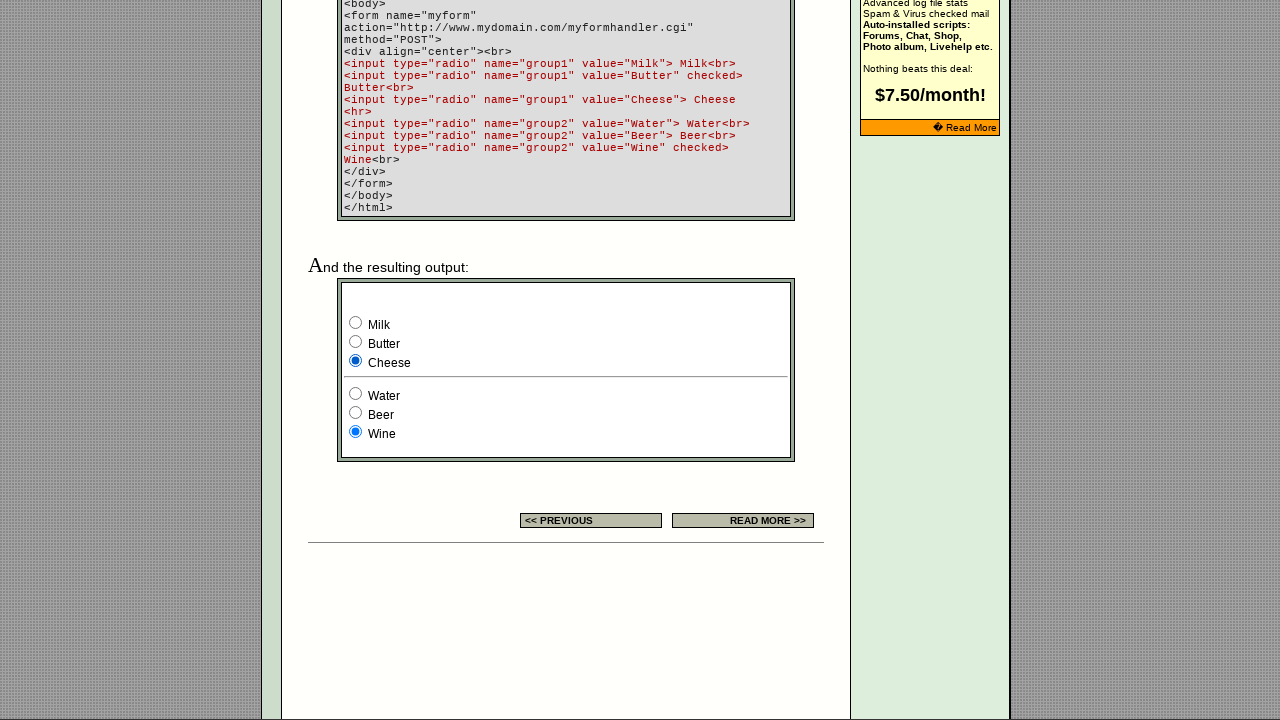

Retrieved value attribute from radio button at index 1: Butter
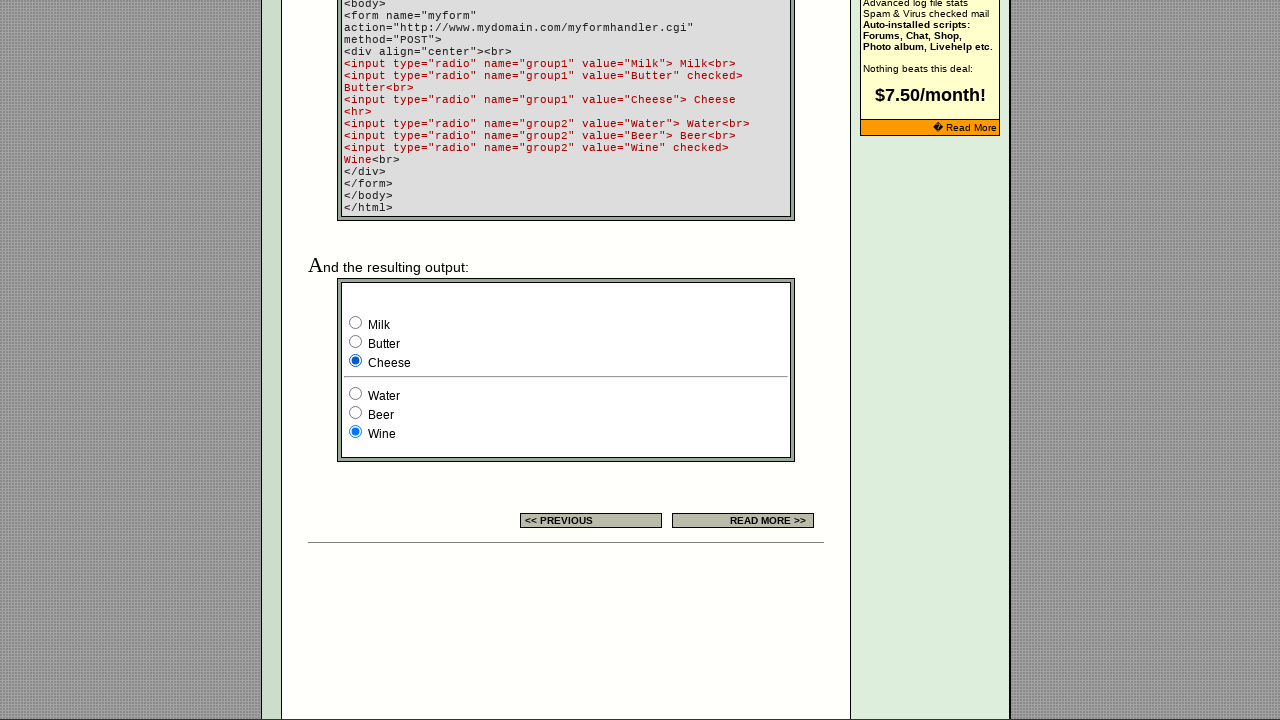

Retrieved value attribute from radio button at index 2: Cheese
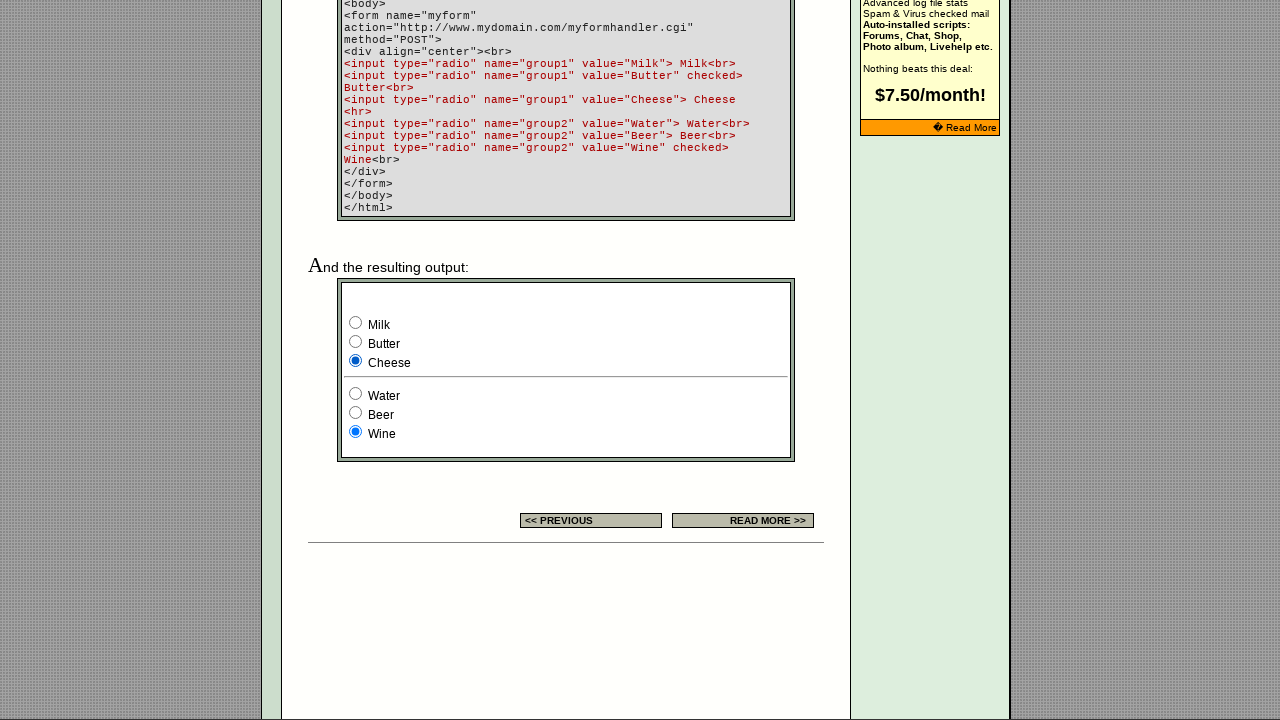

Clicked on Cheese radio button from iteration at (356, 360) on xpath=//input[@name='group1'] >> nth=2
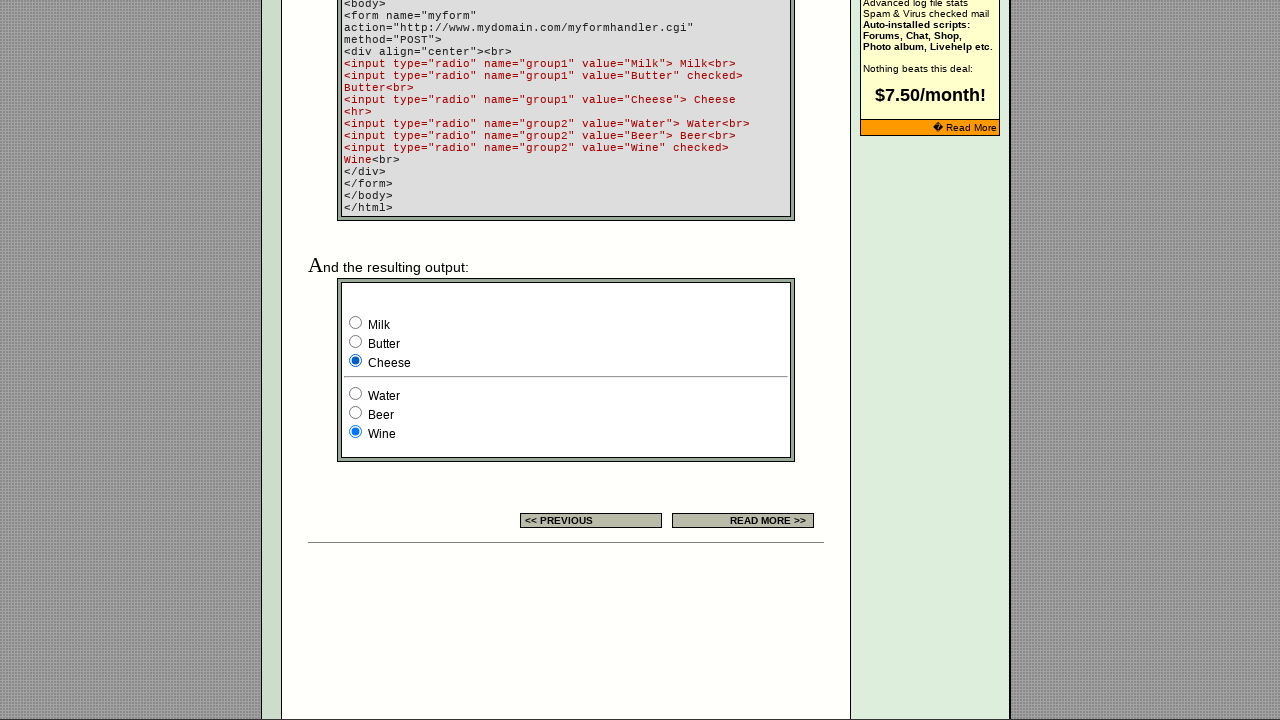

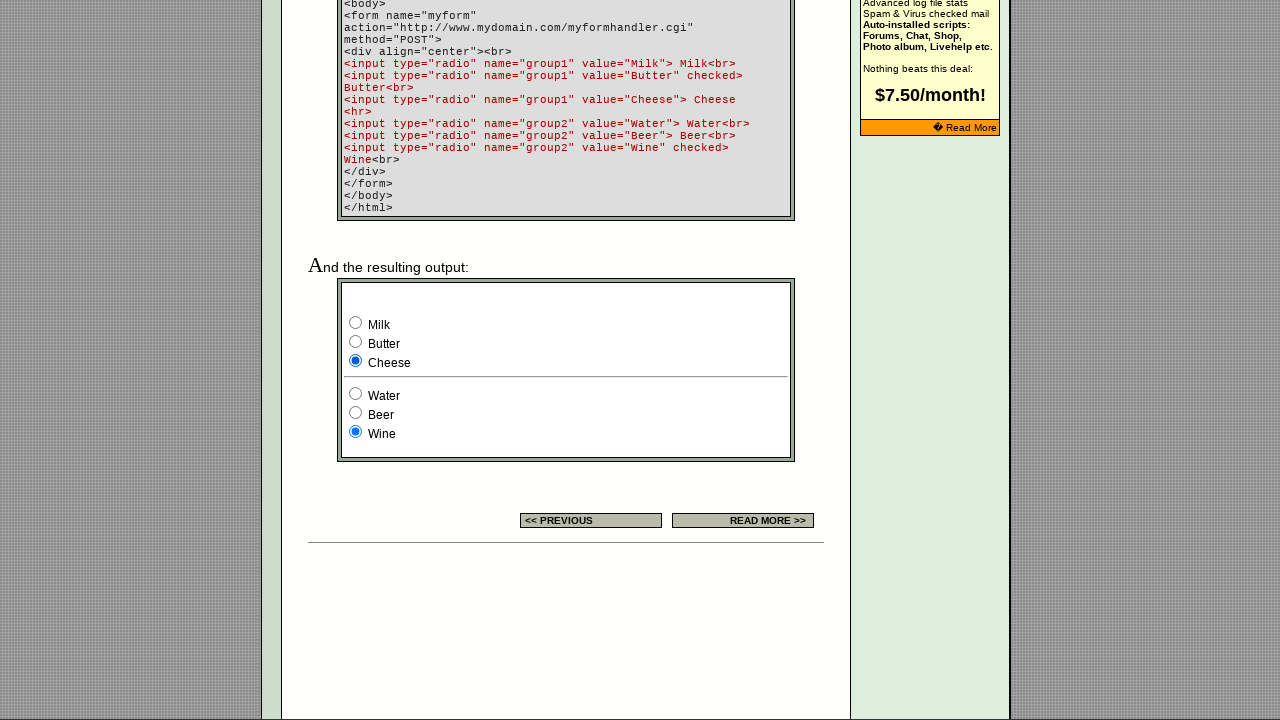